Navigates to the Shifting Content page and then to the Menu Element example to count the number of menu items

Starting URL: https://the-internet.herokuapp.com/

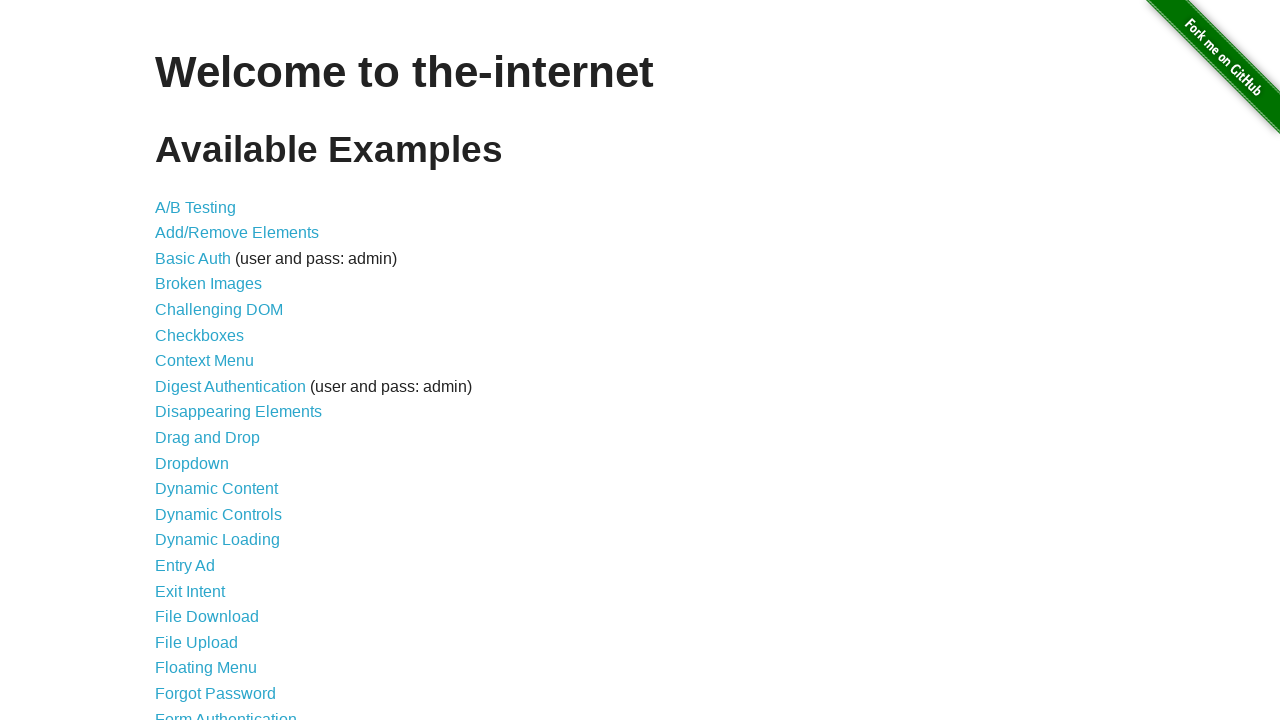

Clicked on 'Shifting Content' link at (212, 523) on a:text('Shifting Content')
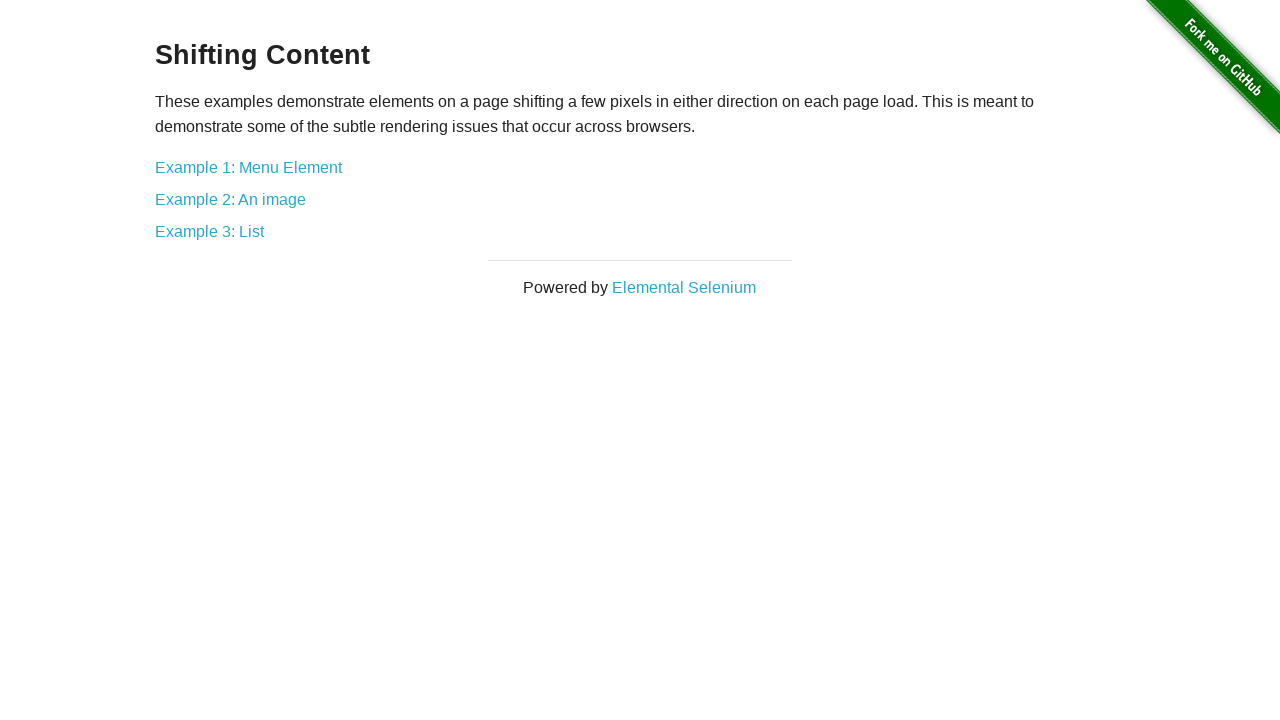

Clicked on 'Example 1: Menu Element' link at (248, 167) on a:text('Example 1: Menu Element')
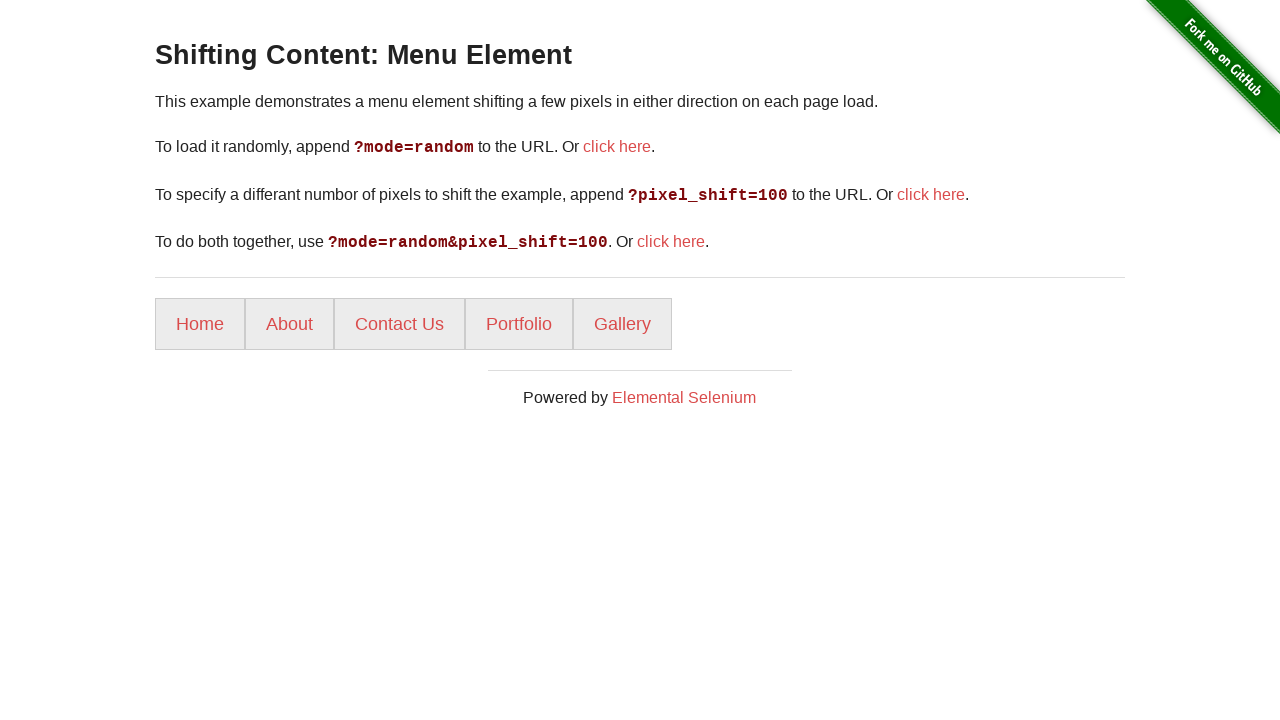

Menu items loaded and visible
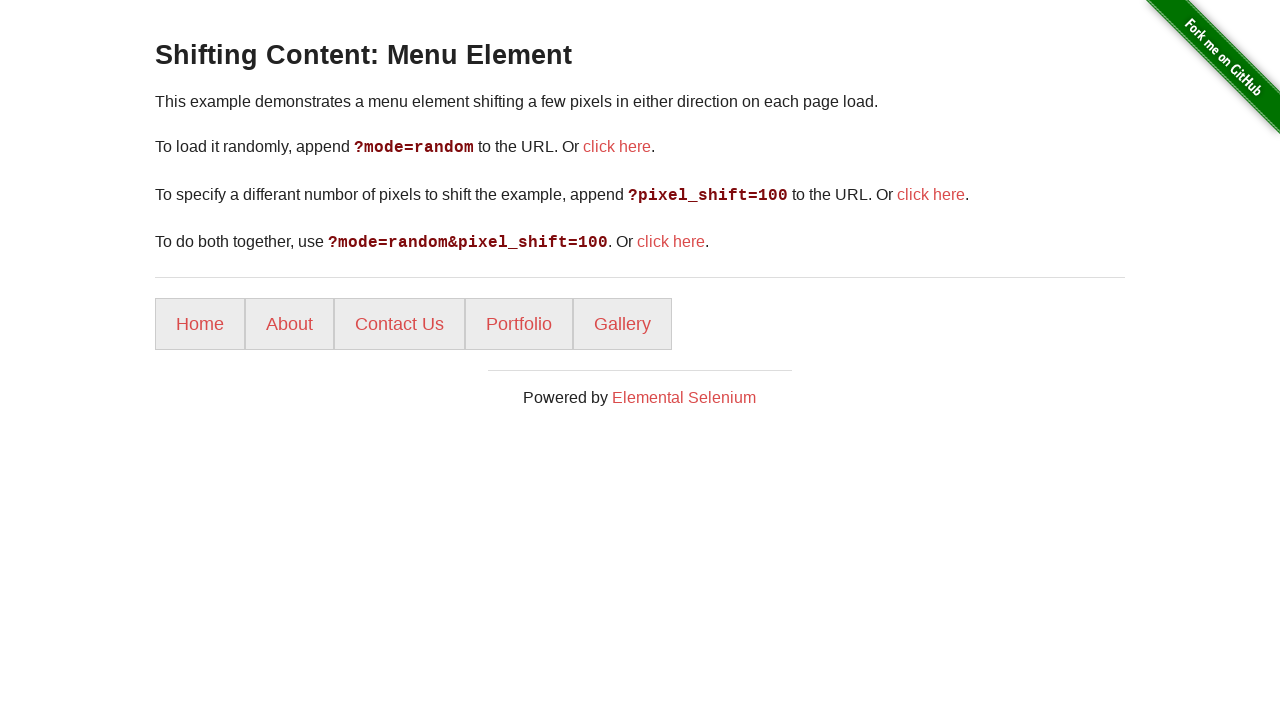

Retrieved all menu items - count: 5
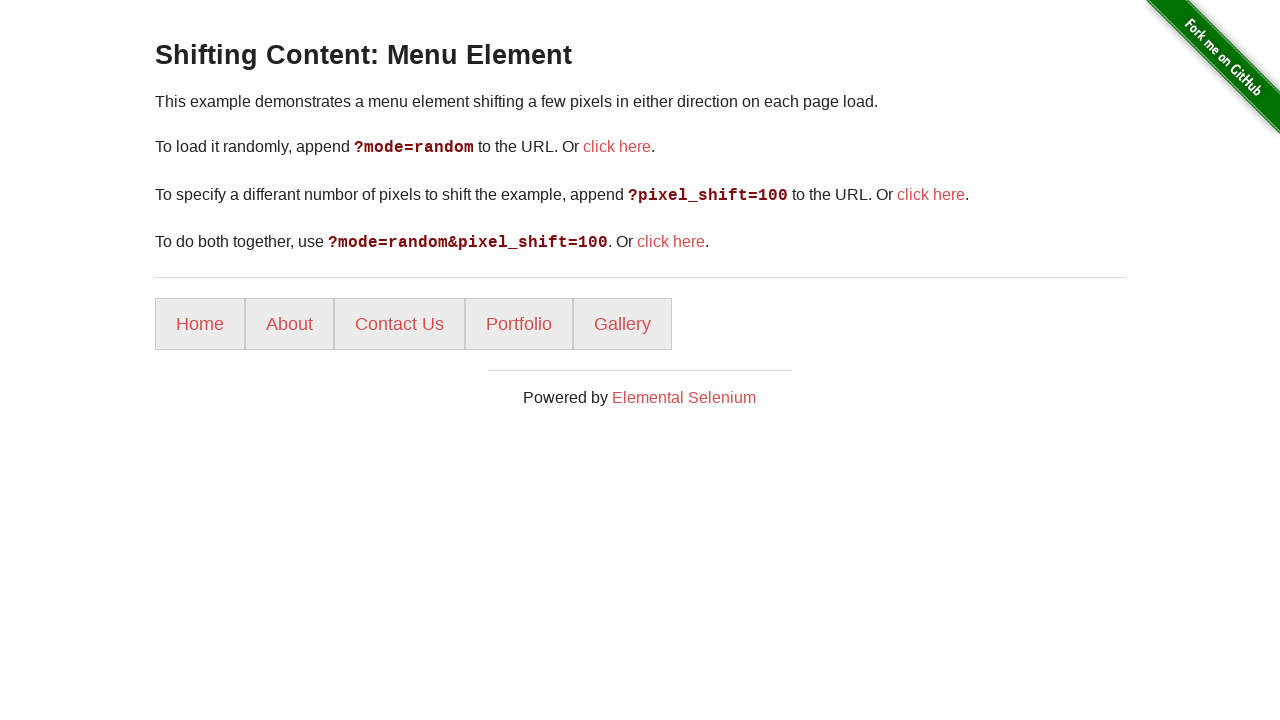

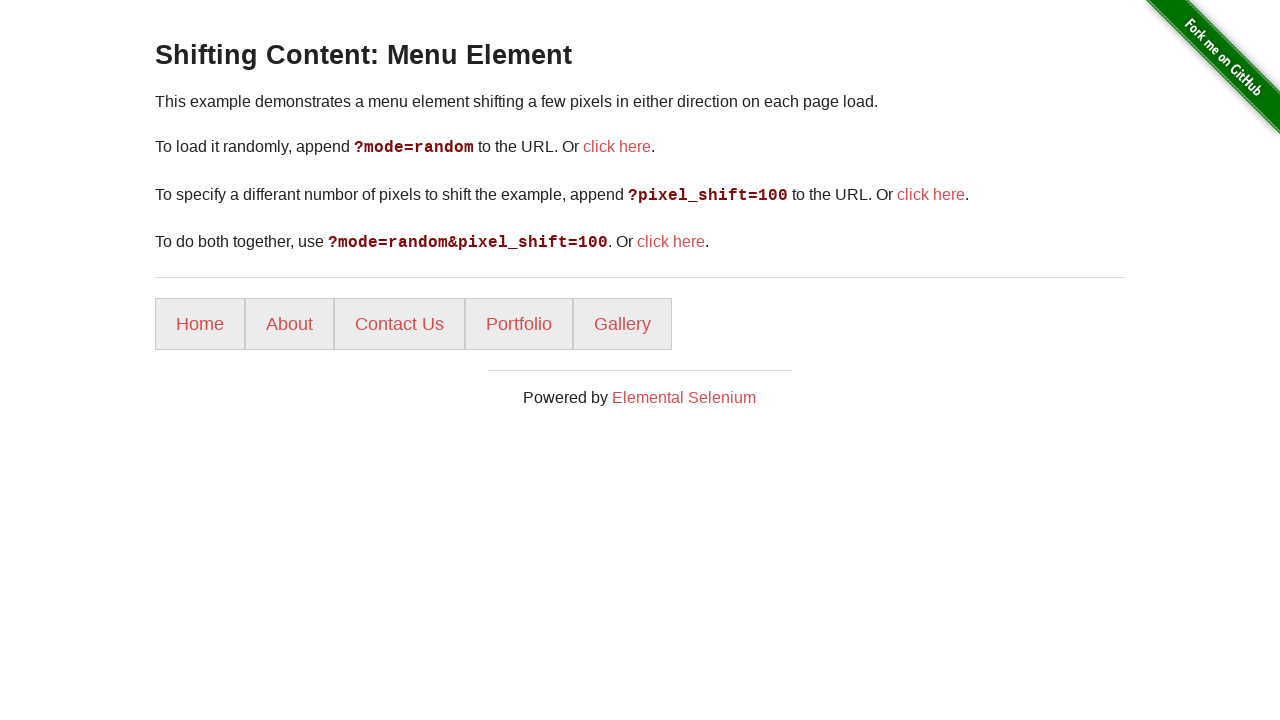